Tests file upload functionality by uploading a test file and verifying the upload success message is displayed

Starting URL: https://the-internet.herokuapp.com/upload

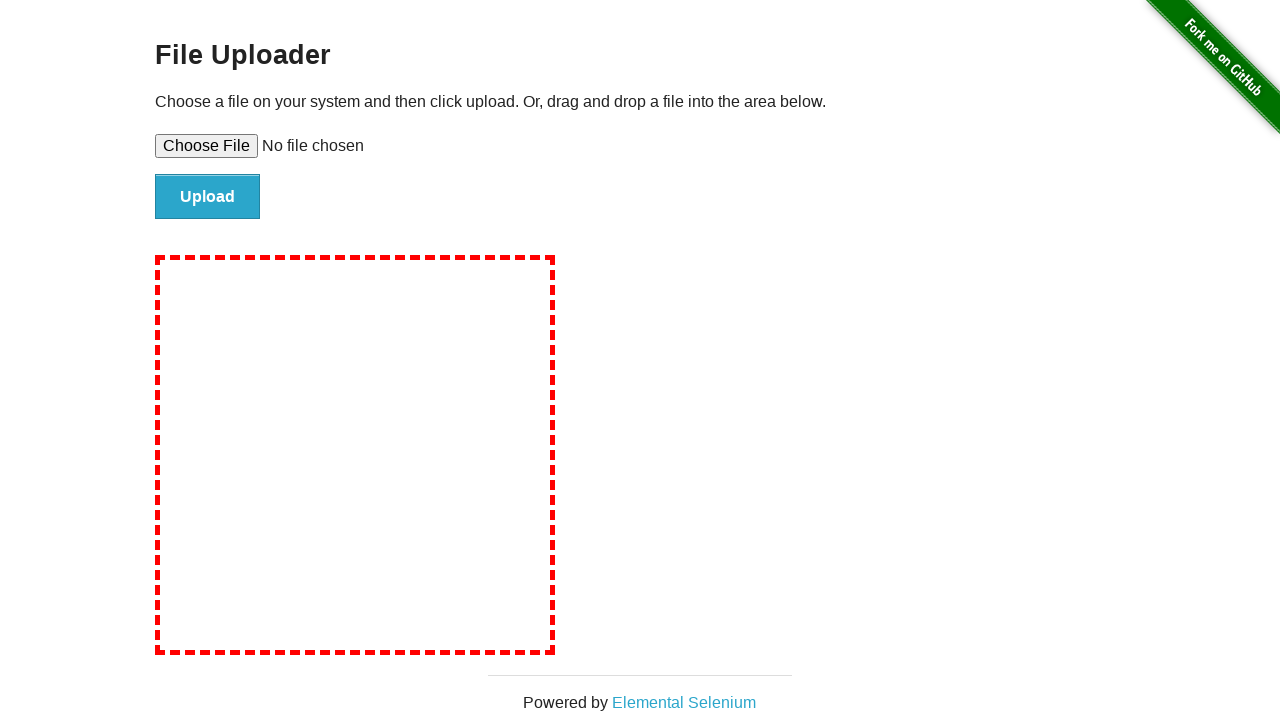

Created temporary test file for upload
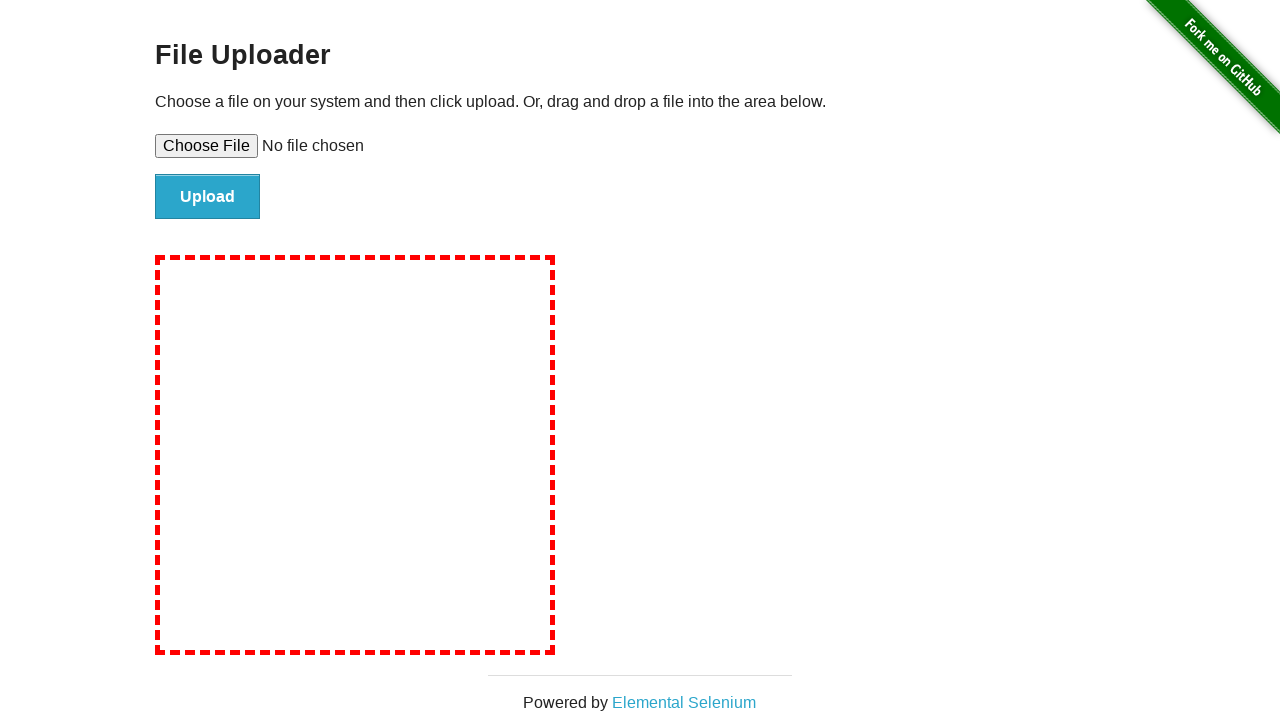

Selected test file in file upload input
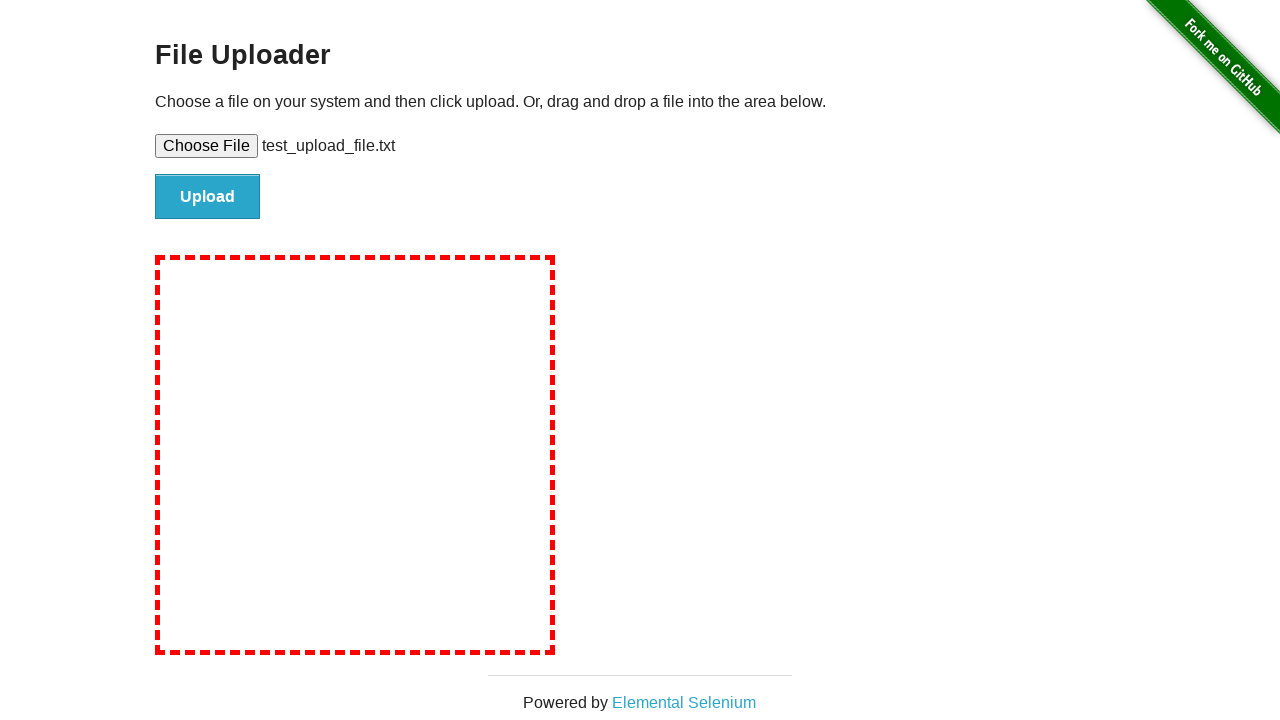

Clicked file submit button at (208, 197) on #file-submit
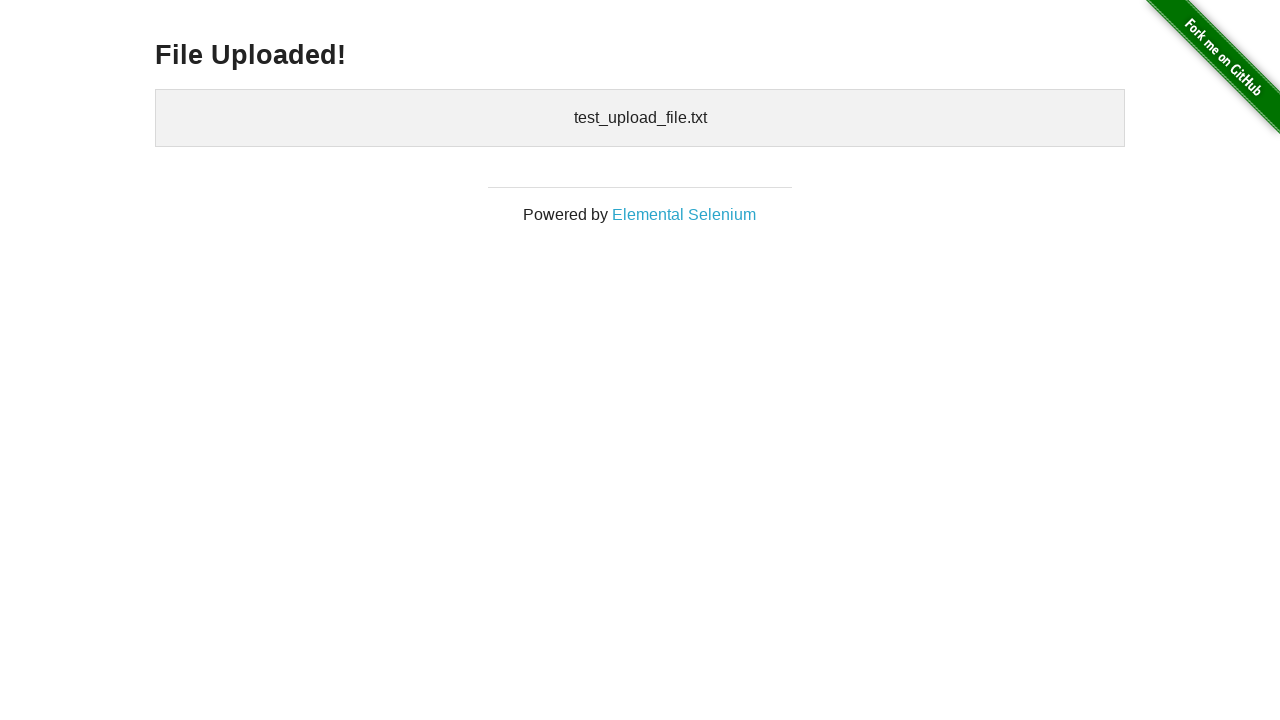

Verified upload success message is displayed
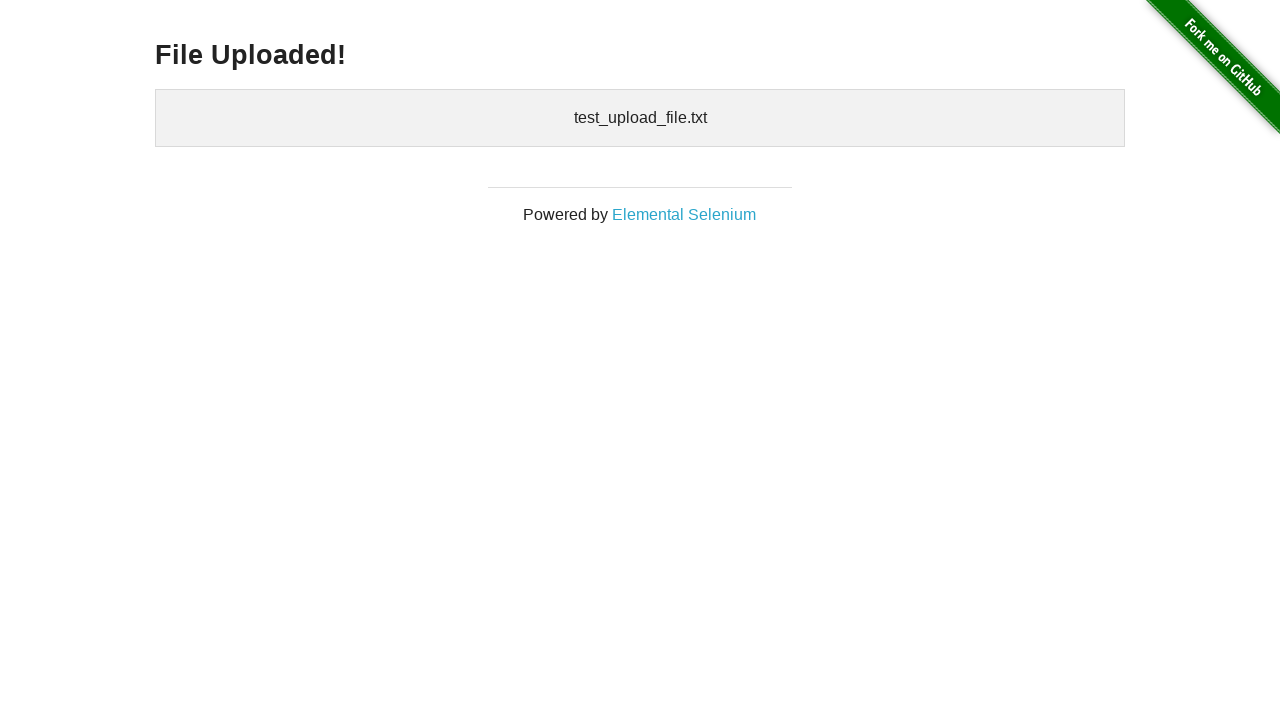

Cleaned up temporary test file
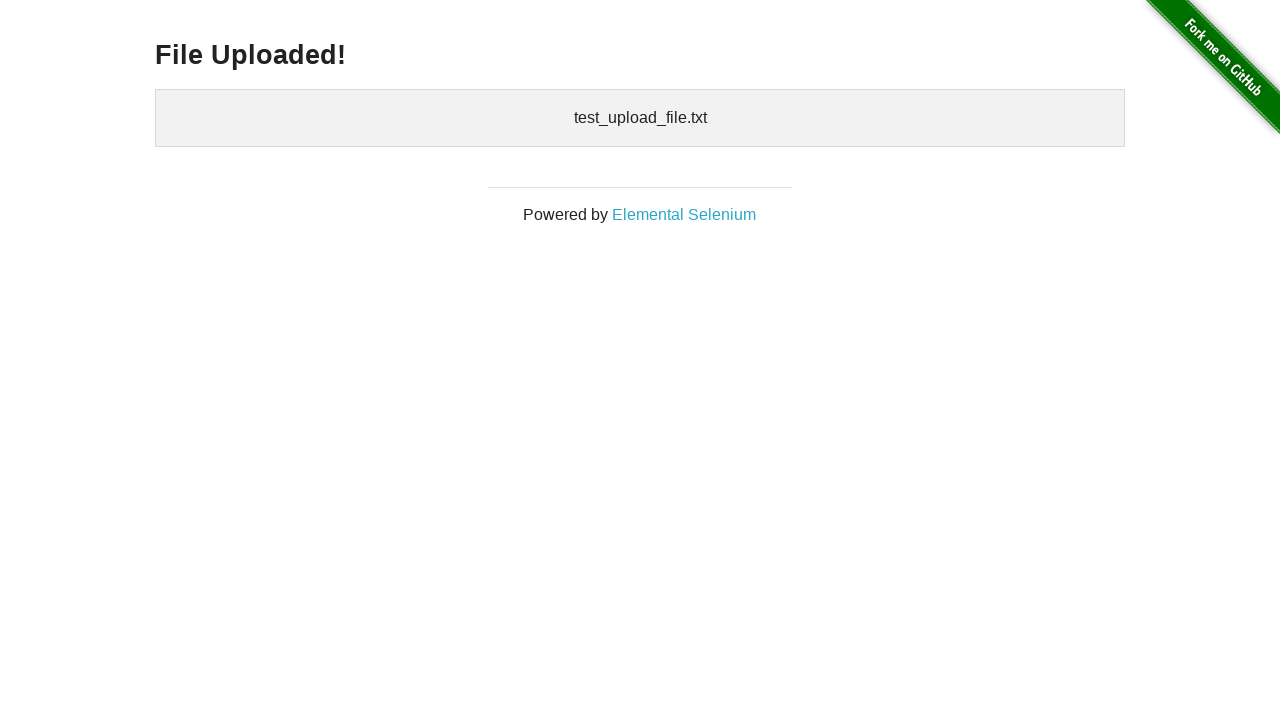

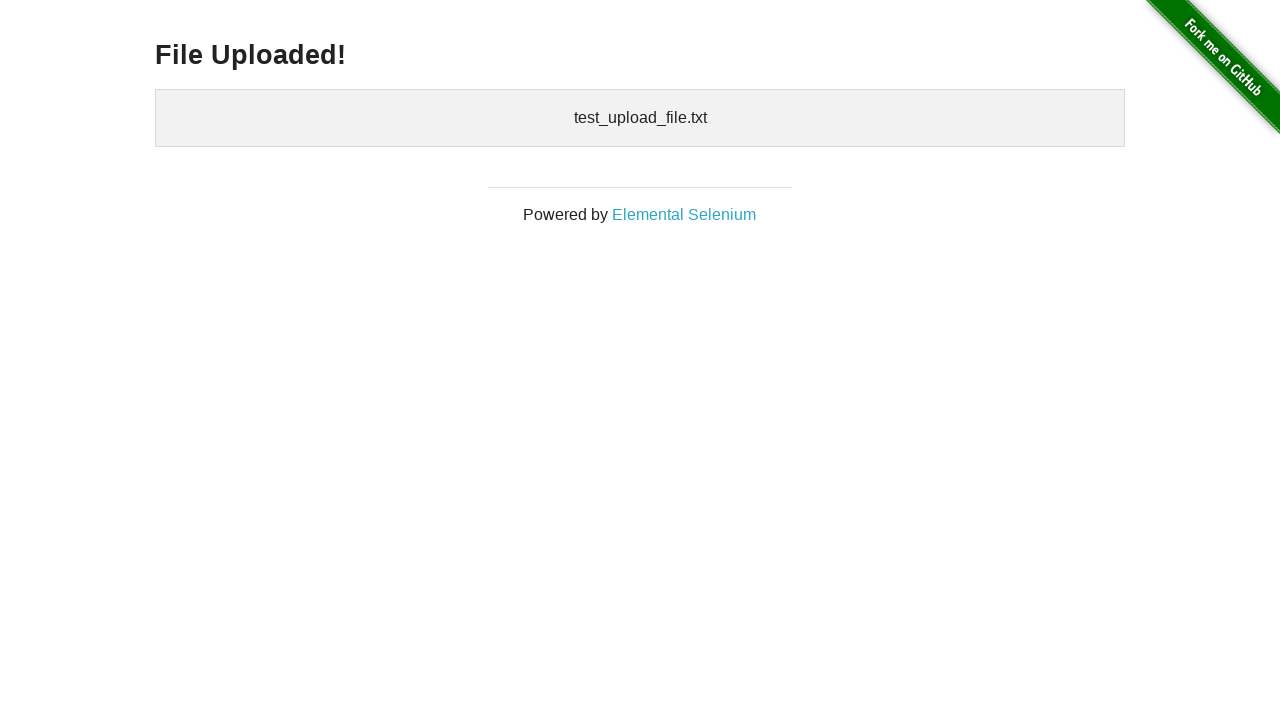